Navigates to the PHP Travels website and waits for the page to load, verifying basic page accessibility.

Starting URL: https://www.phptravels.net/

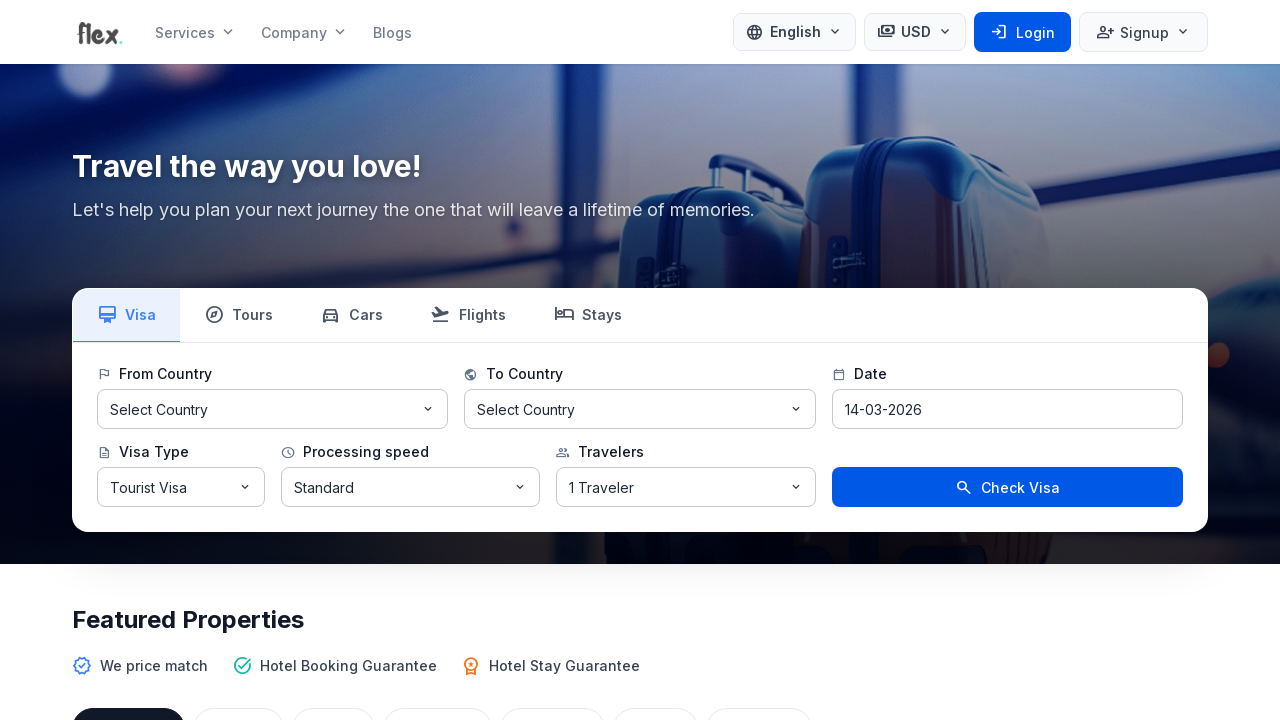

Navigated to PHP Travels website
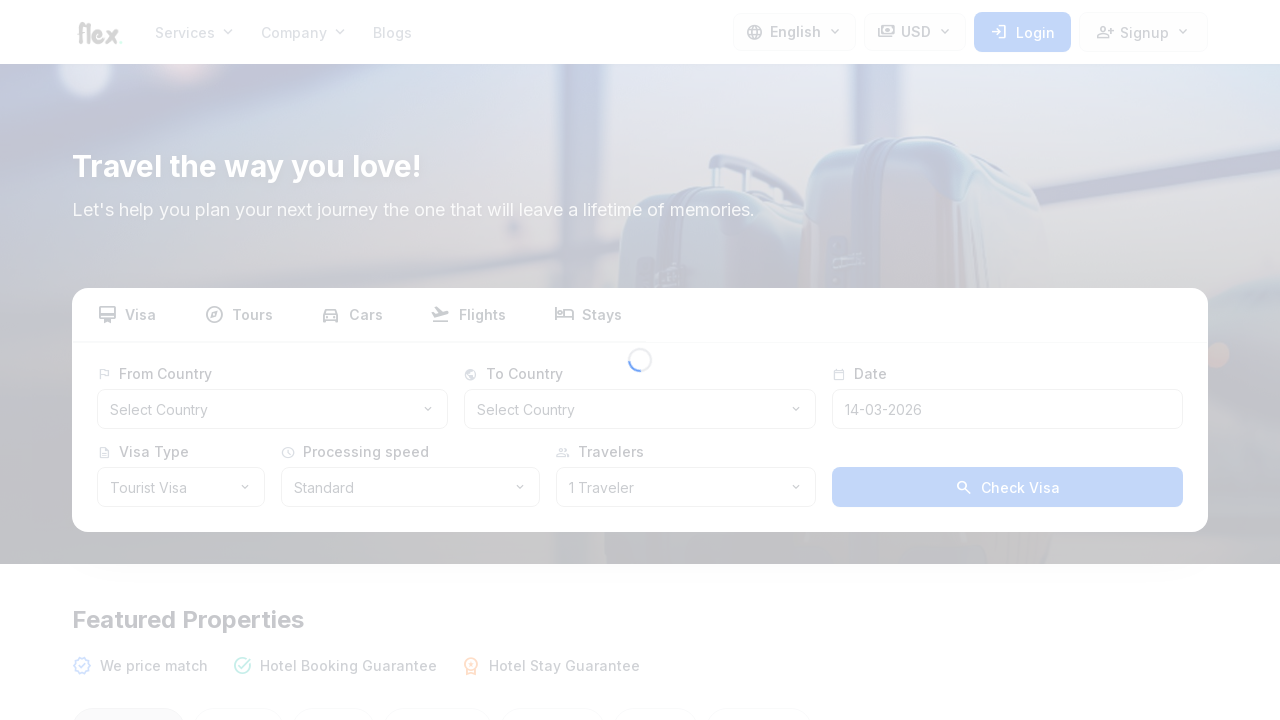

Waited for network idle state - page fully loaded
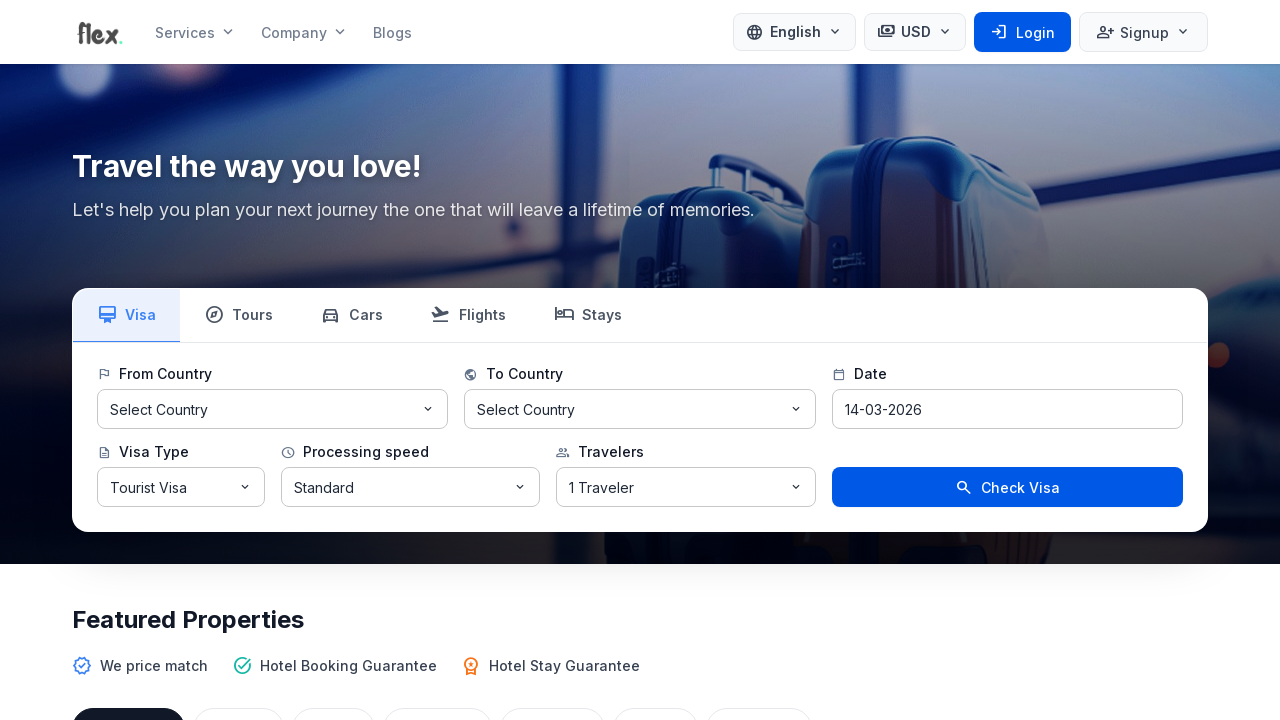

Verified body element is visible - page is accessible
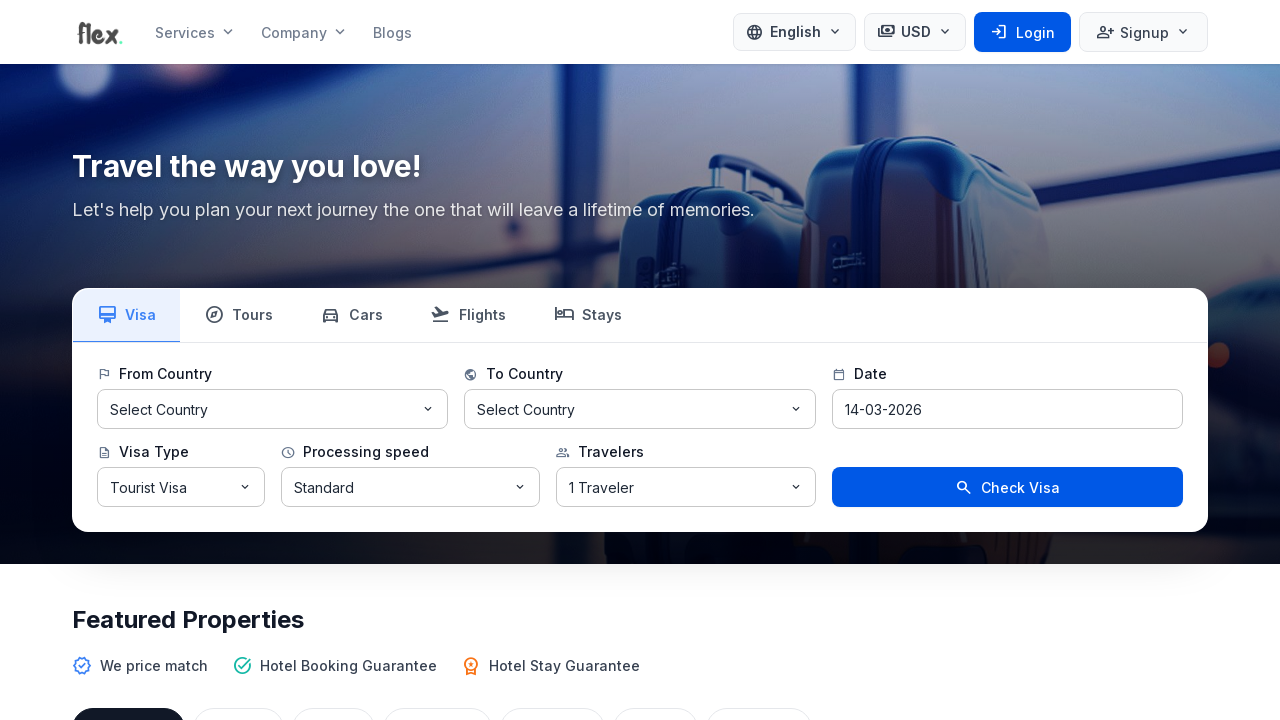

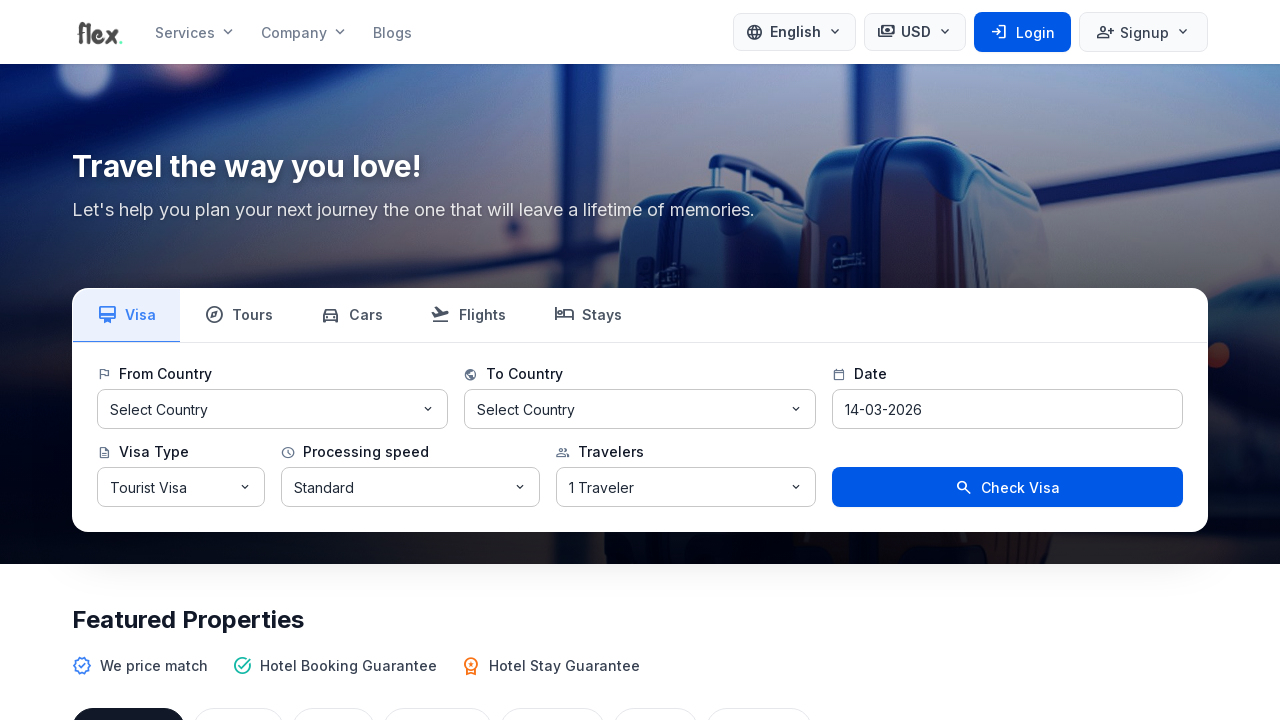